Tests multi-select dropdown functionality by selecting multiple options (Peach, Orange, Apple) using different selection methods (by value, by index, by visible text)

Starting URL: https://www.letskodeit.com/practice

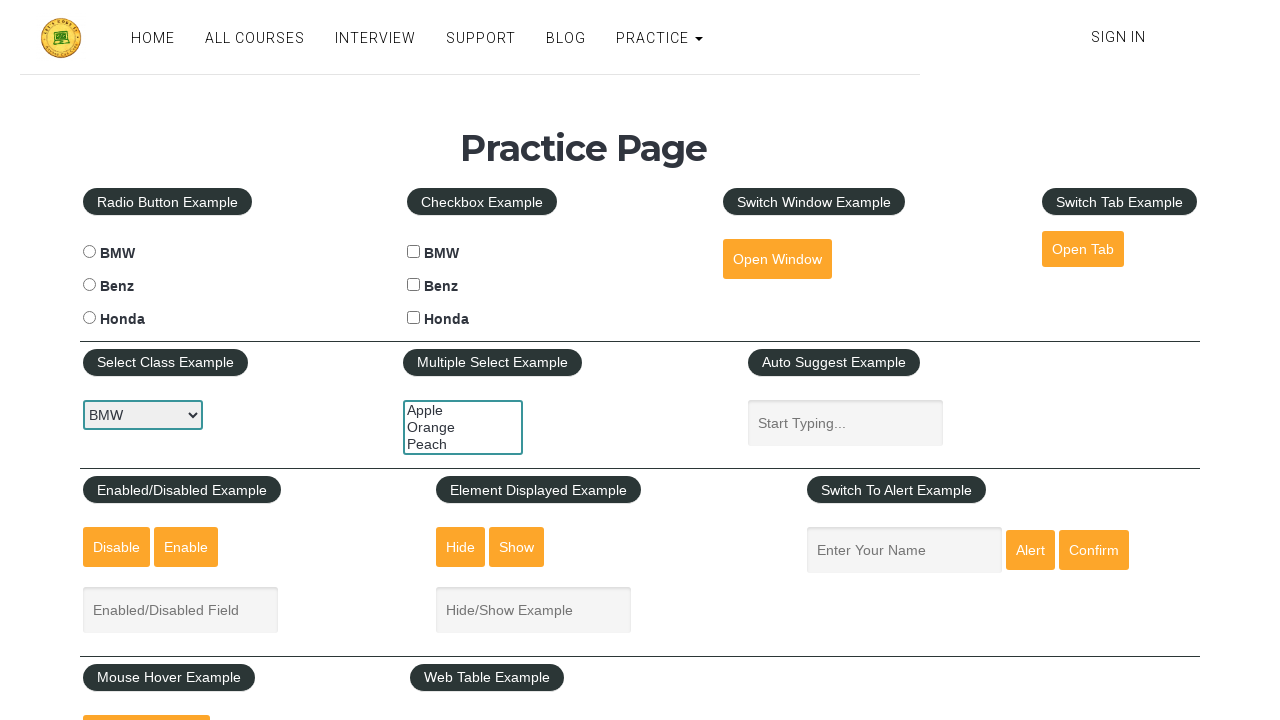

Located multi-select dropdown element
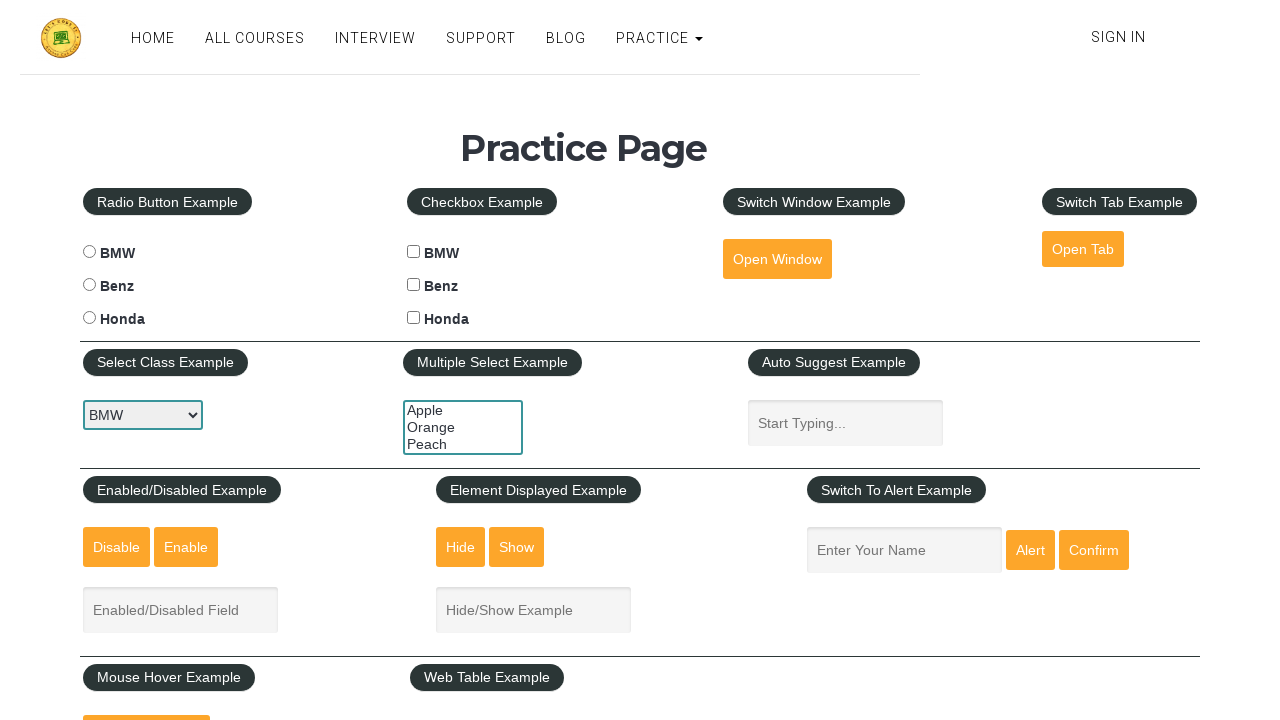

Selected 'Peach' option by value on #multiple-select-example
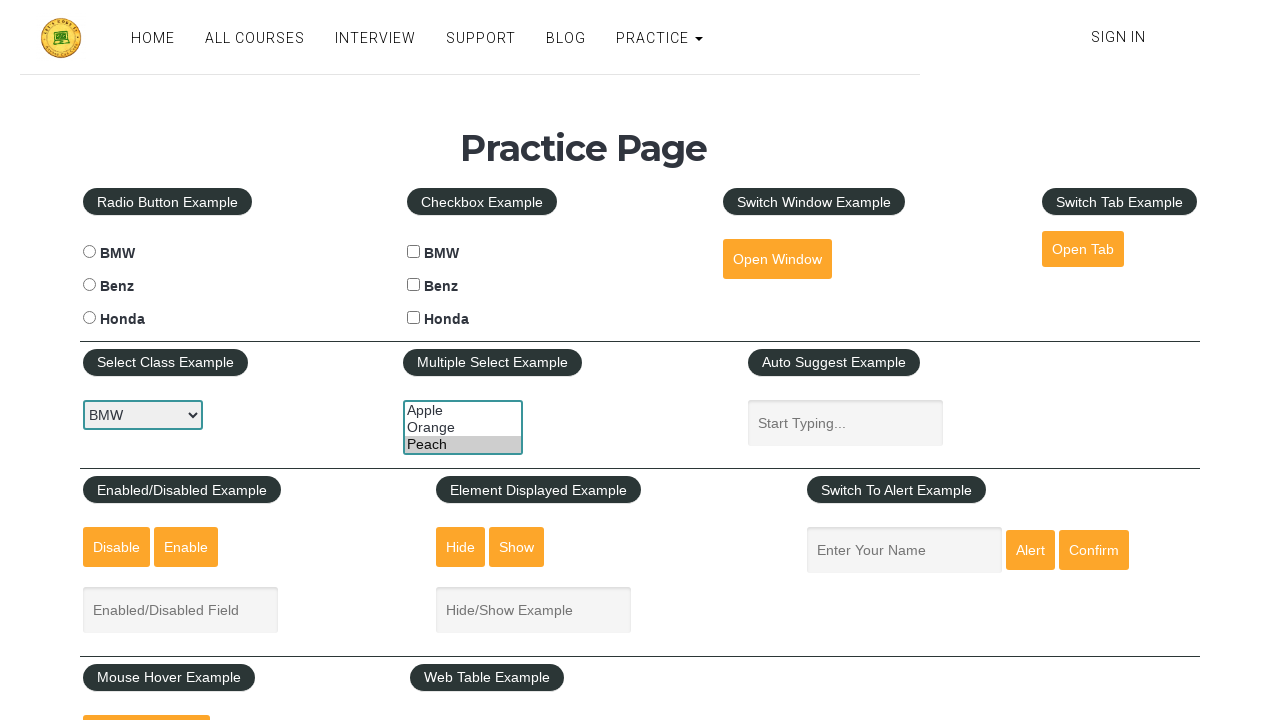

Selected 'Orange' option by index 1 on #multiple-select-example
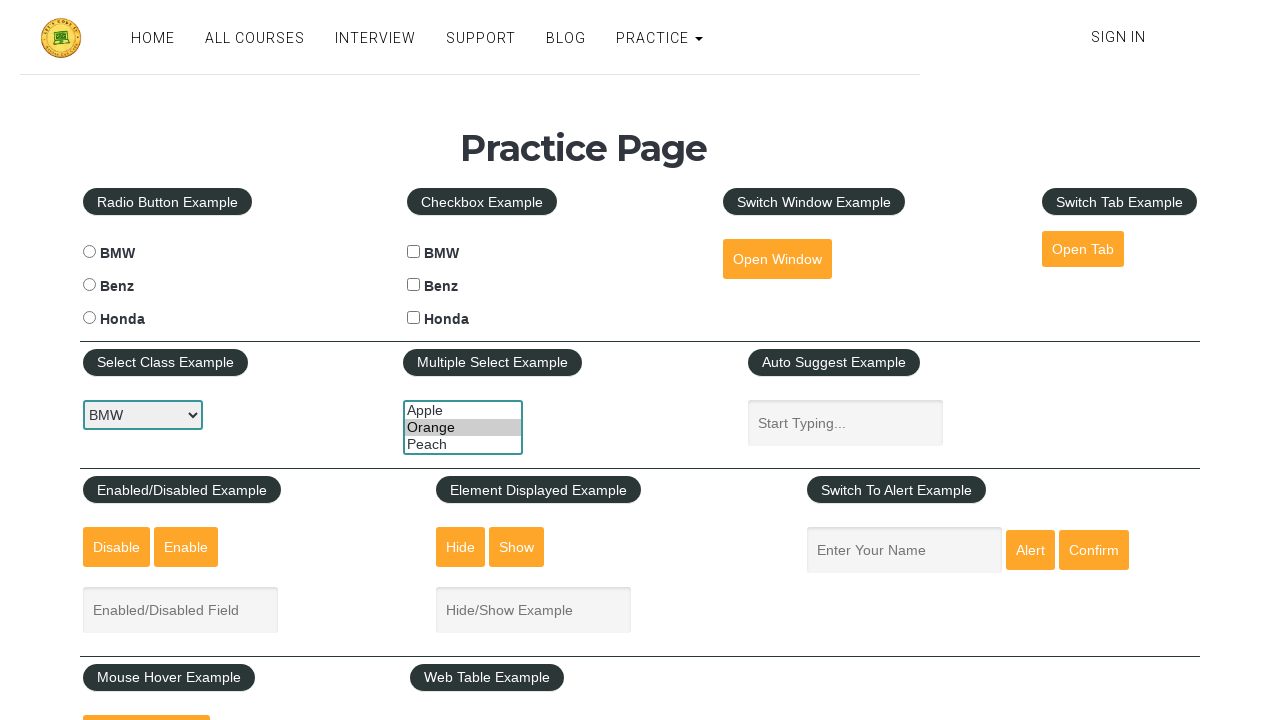

Selected 'Apple' option by visible text on #multiple-select-example
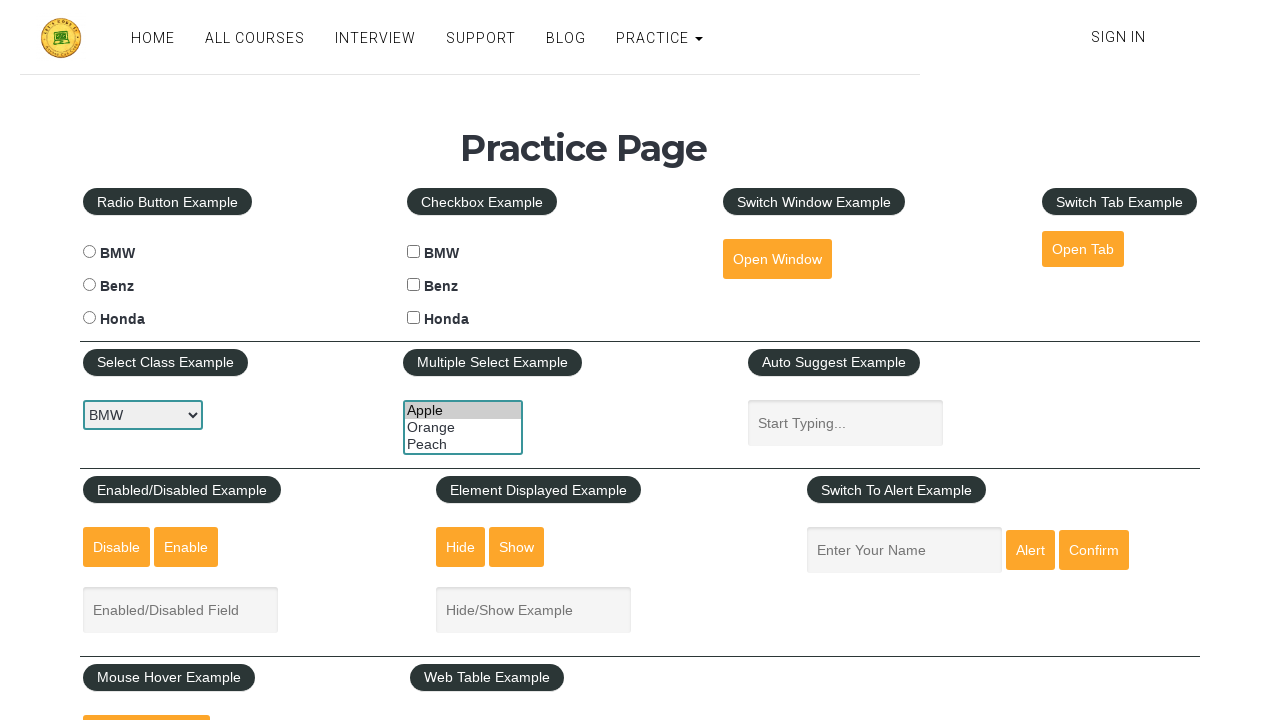

Waited 2000ms to observe all selections in dropdown
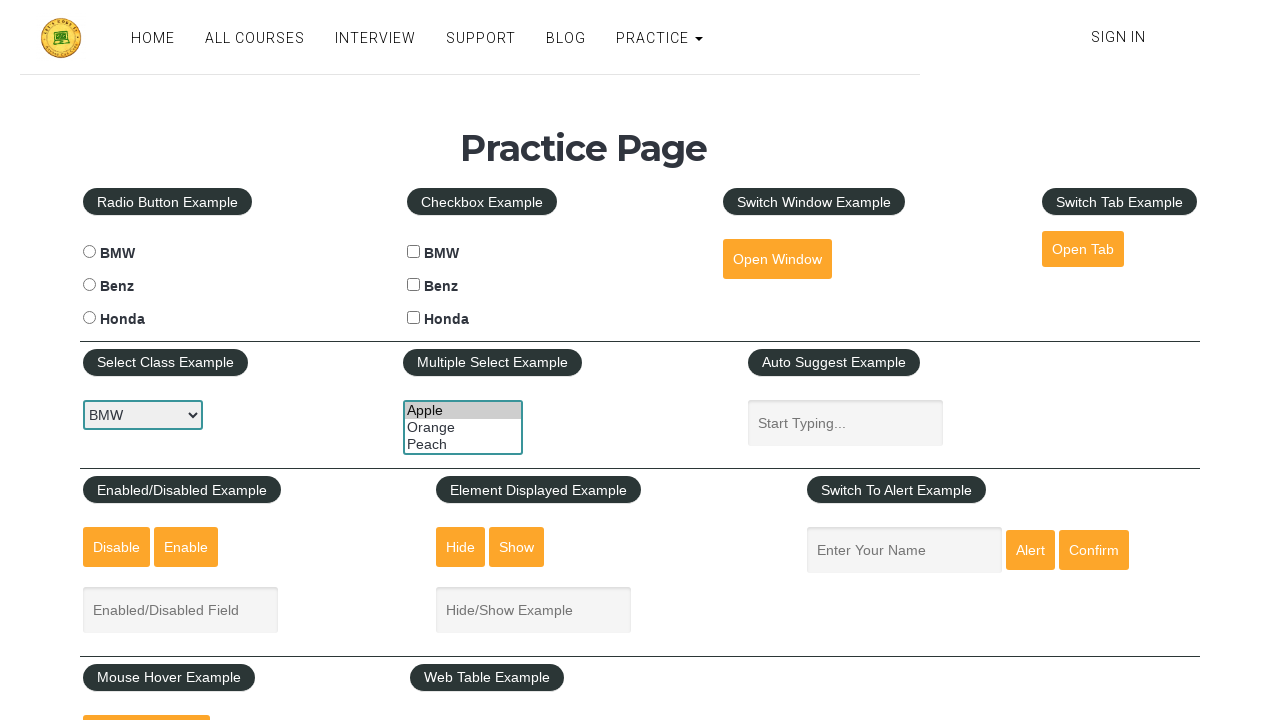

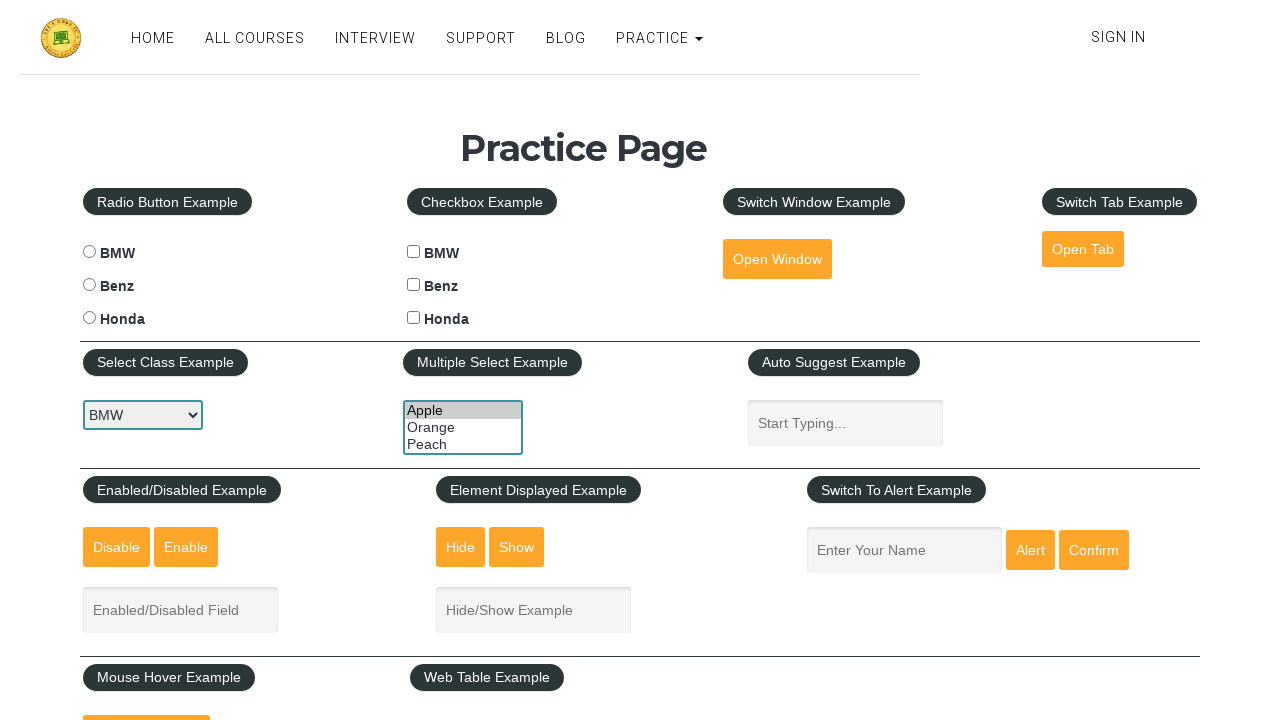